Tests e-commerce functionality by adding a product to cart and verifying the product appears correctly in the cart

Starting URL: https://www.bstackdemo.com

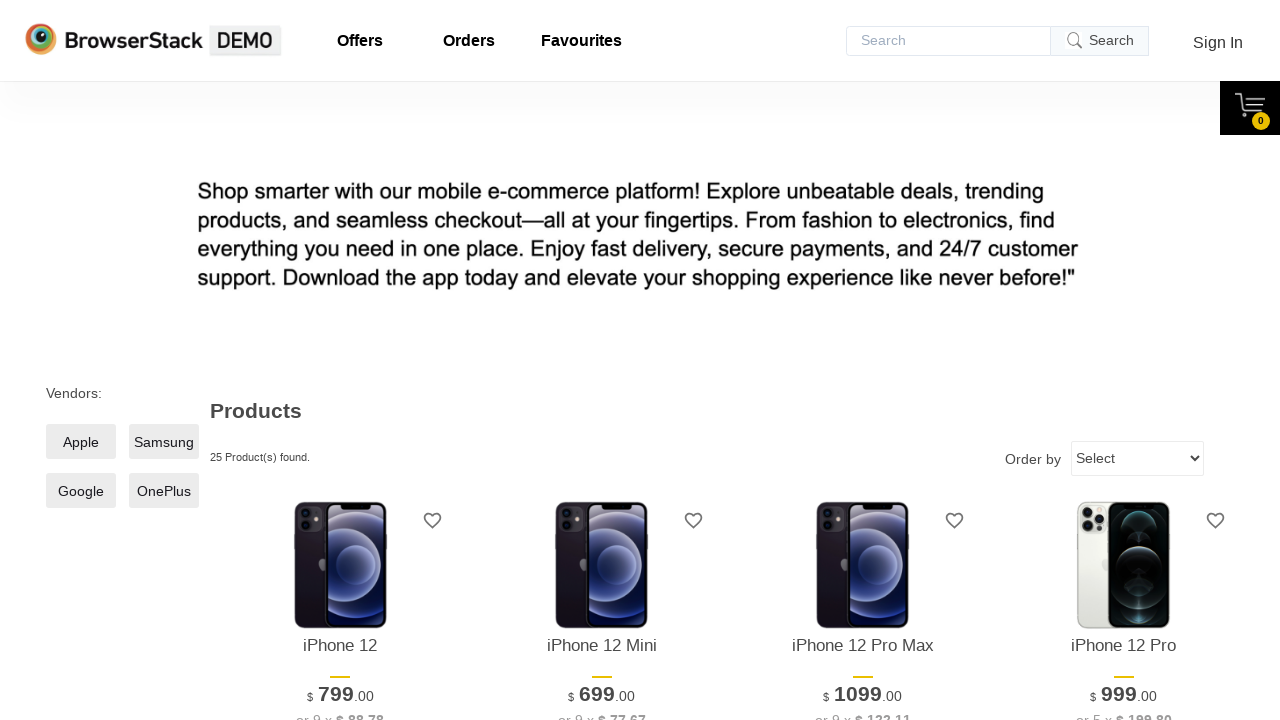

Retrieved text content of the first product from main page
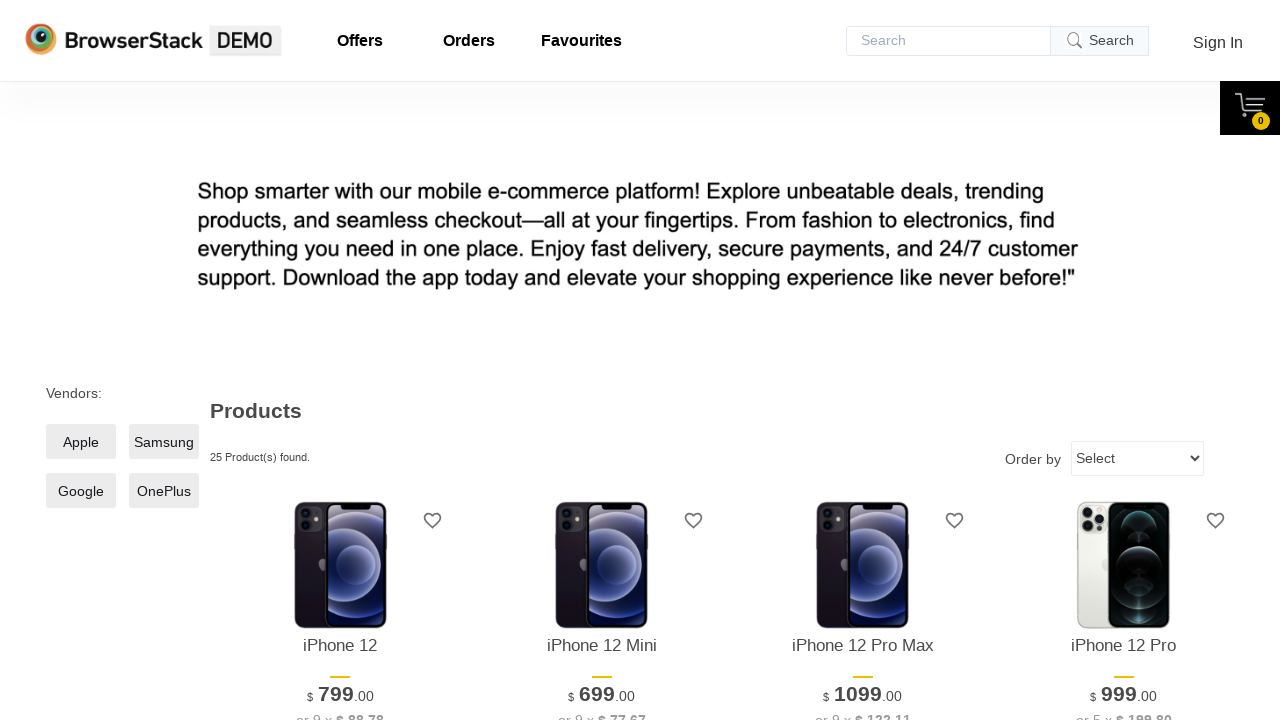

Clicked add to cart button for the first product at (340, 361) on xpath=//*[@id="1"]/div[4]
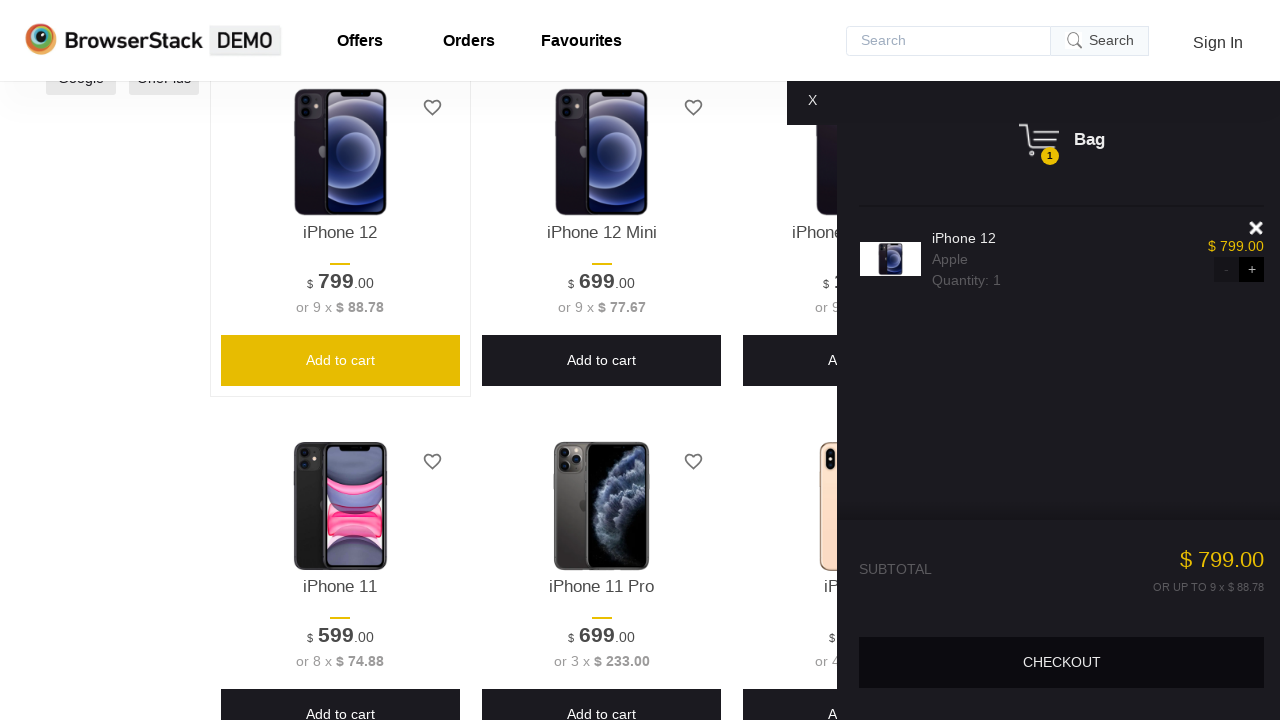

Cart content became visible
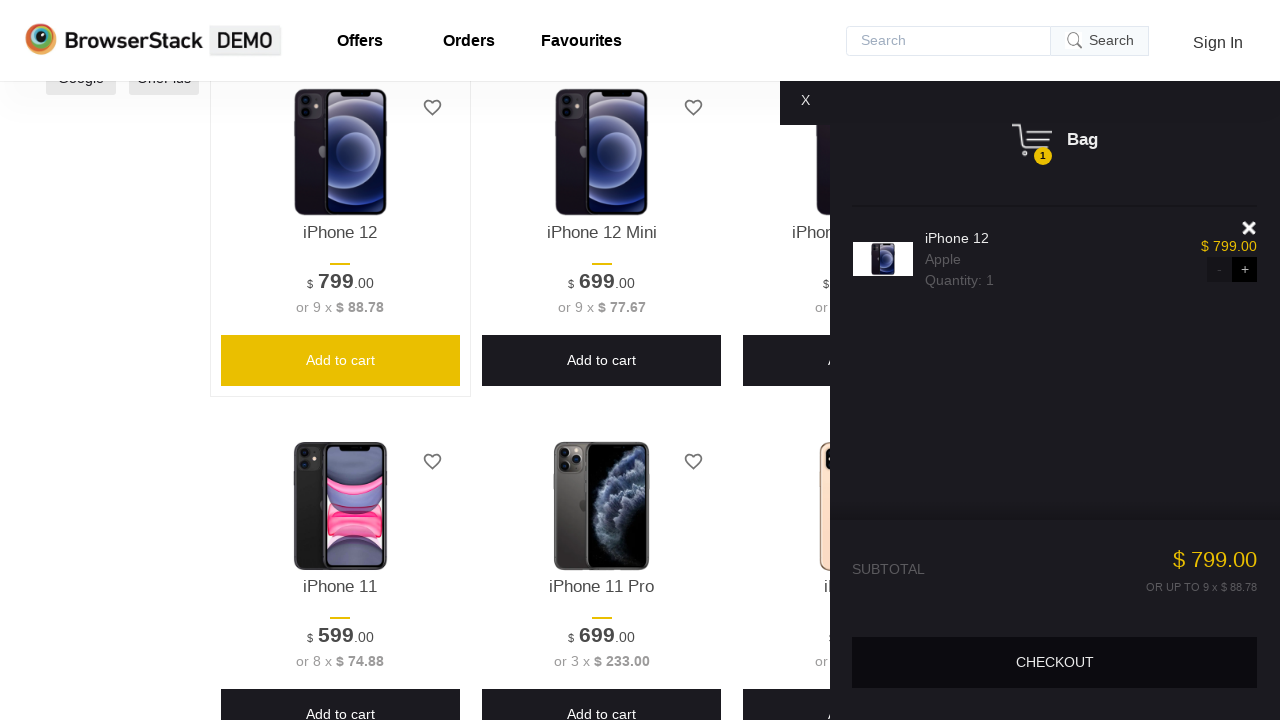

Retrieved text content of the product from cart
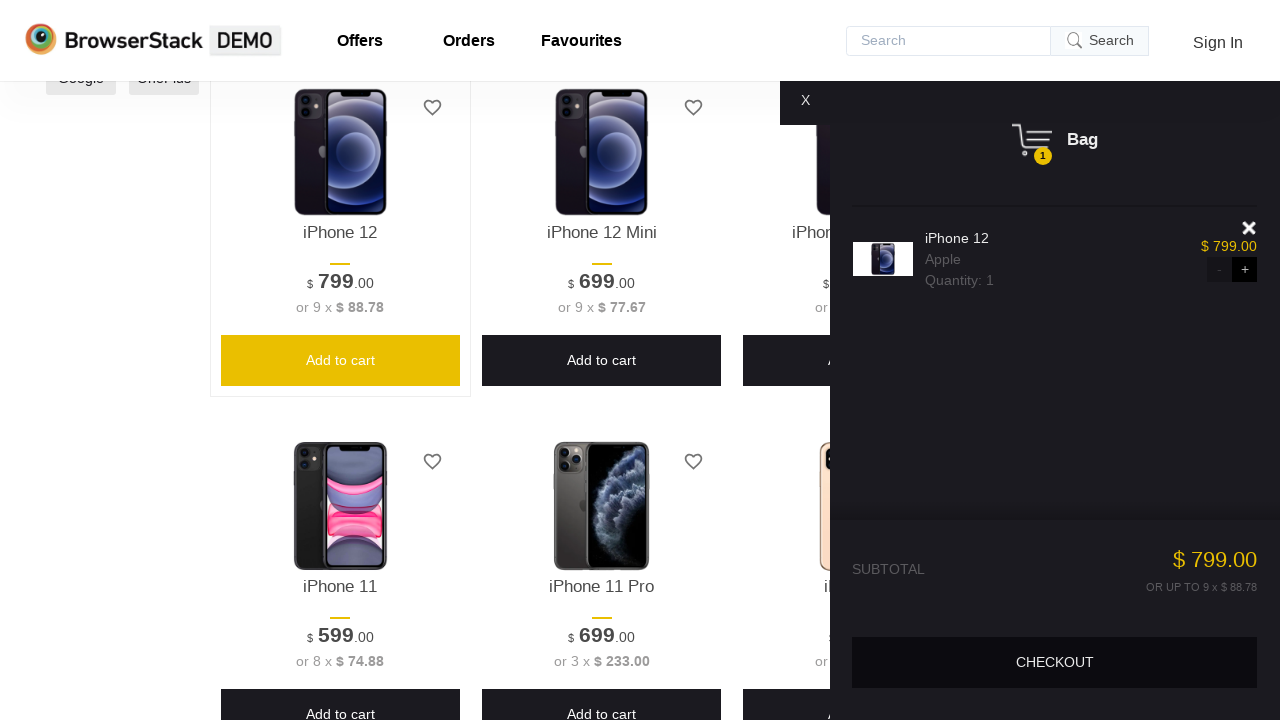

Verified that product in cart matches product from main page
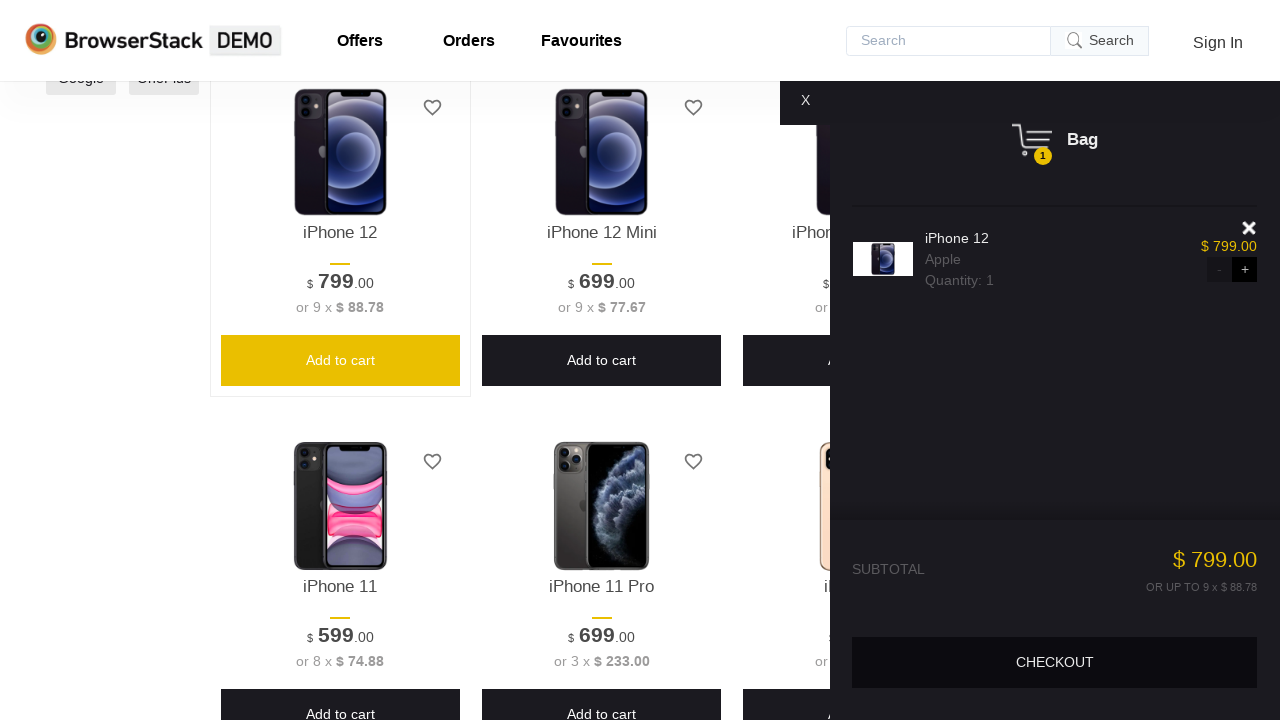

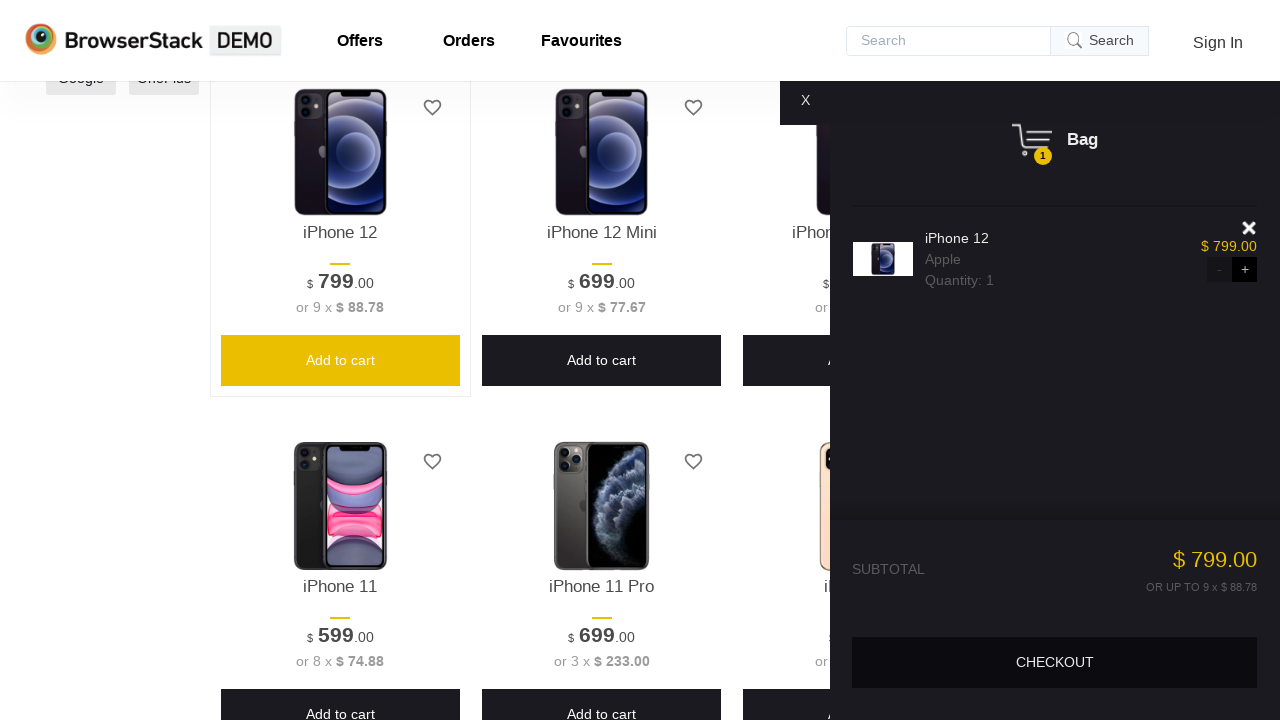